Tests product description and review tabs are displayed correctly on product detail page

Starting URL: http://practice.automationtesting.in/

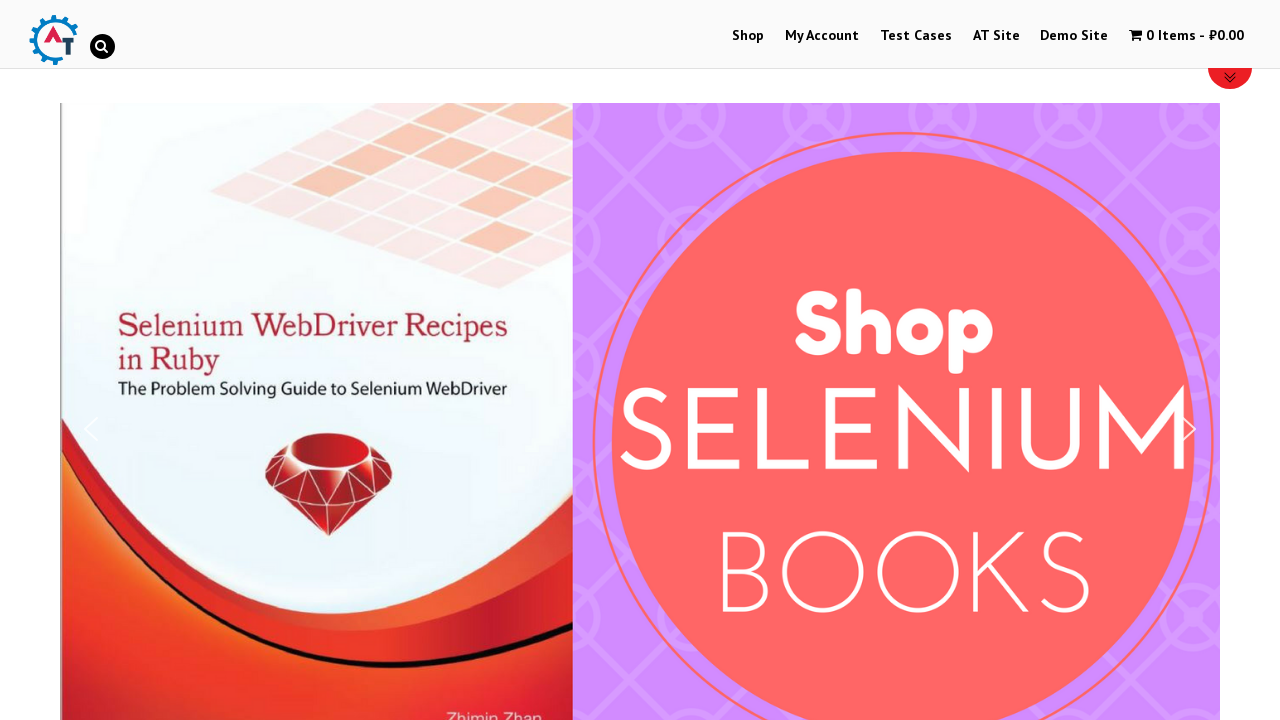

Clicked on Shop menu item at (748, 36) on xpath=//*[@id='menu-item-40']
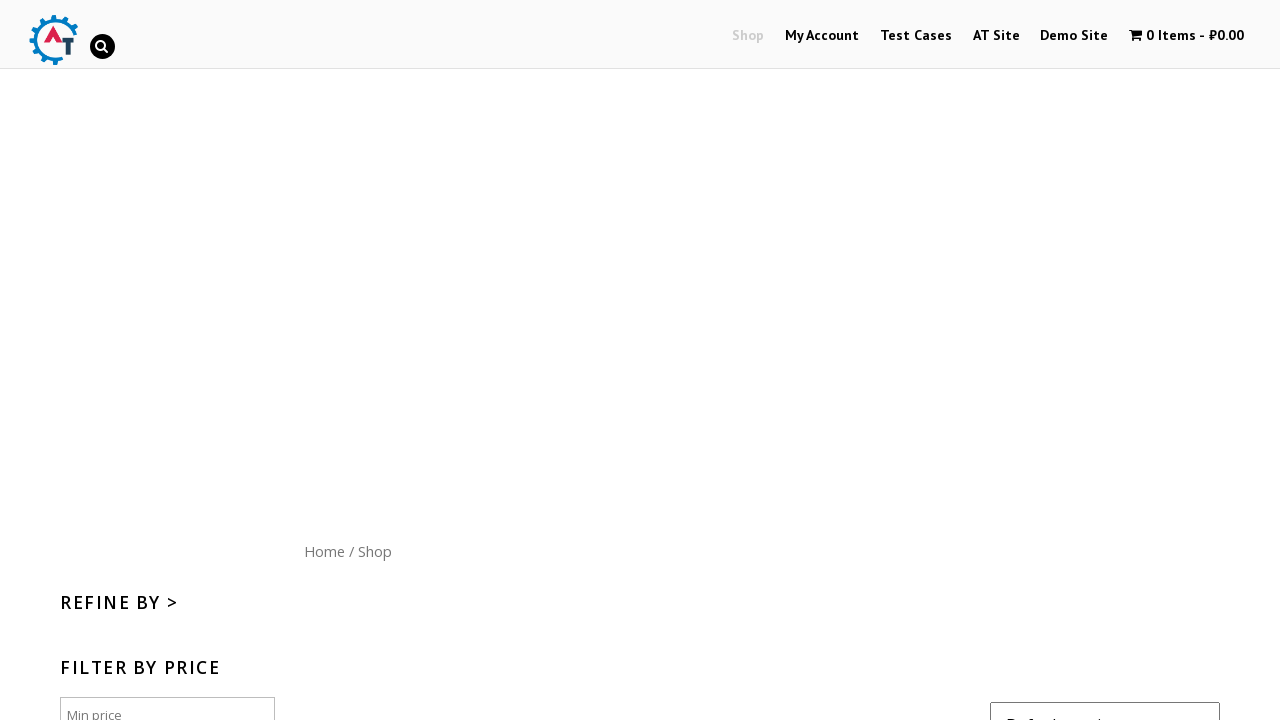

Clicked on home navigation link at (324, 551) on xpath=//div[@id='content']/nav//a
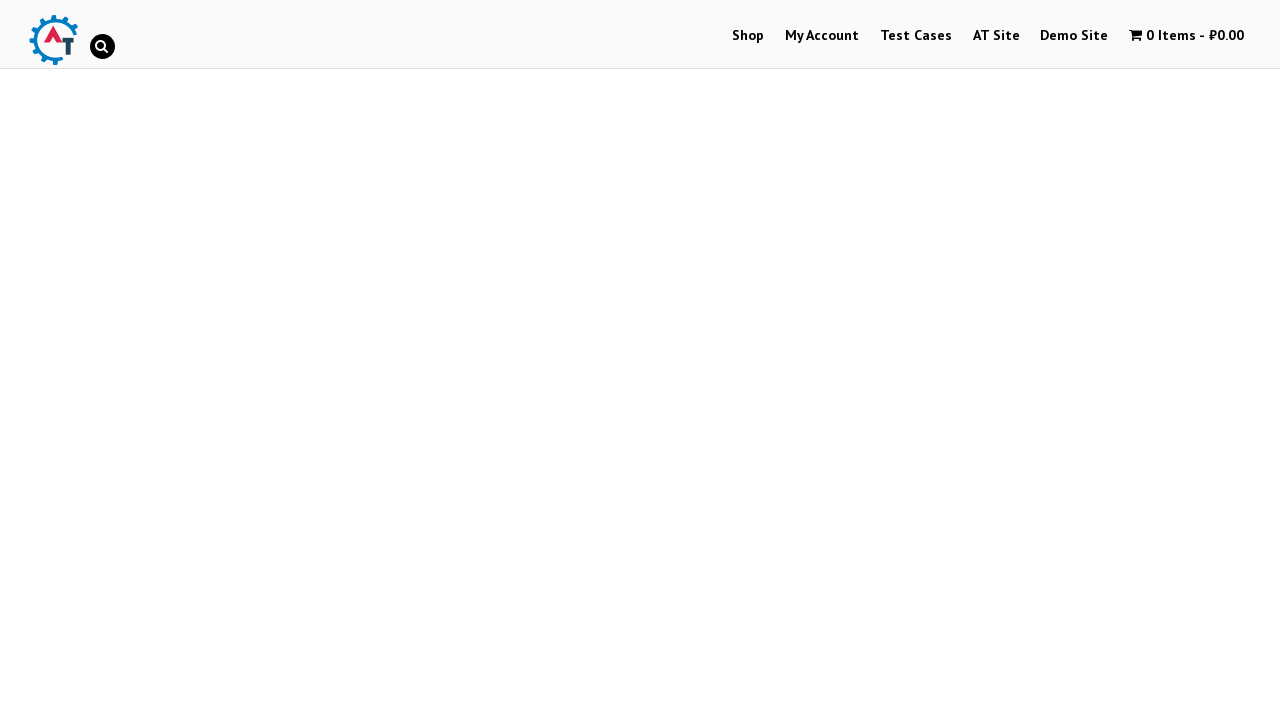

Clicked on a product to open product detail page at (1039, 361) on xpath=//*[@id='text-22-sub_row_1-0-2-2-0']
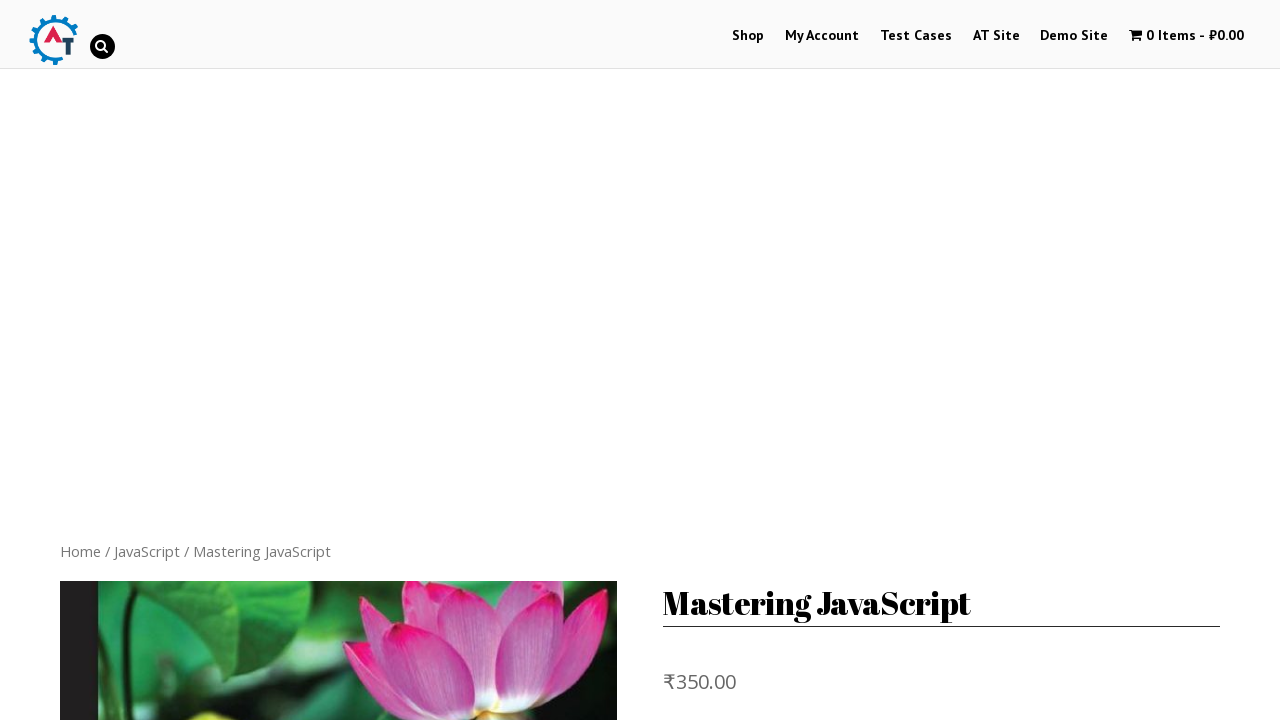

Verified product description tab is displayed
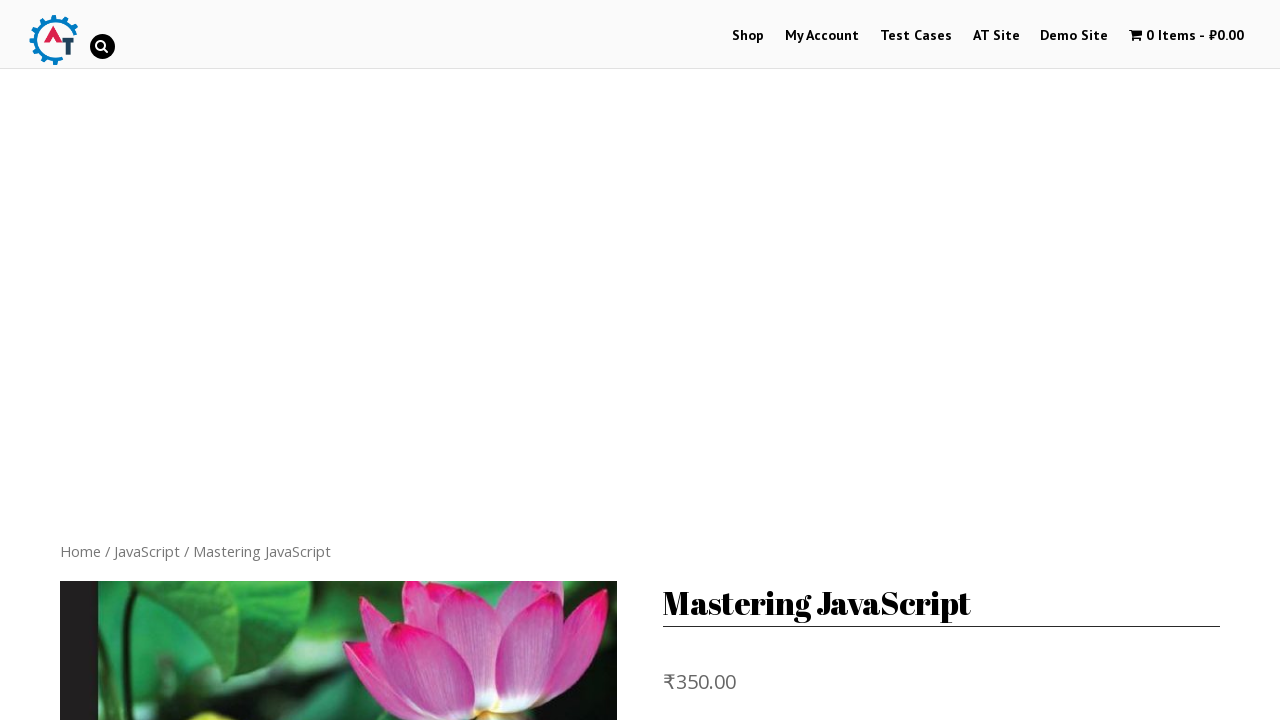

Clicked on reviews tab at (309, 360) on xpath=//*[@id='product-165']/div[3]/ul/li[2]/a
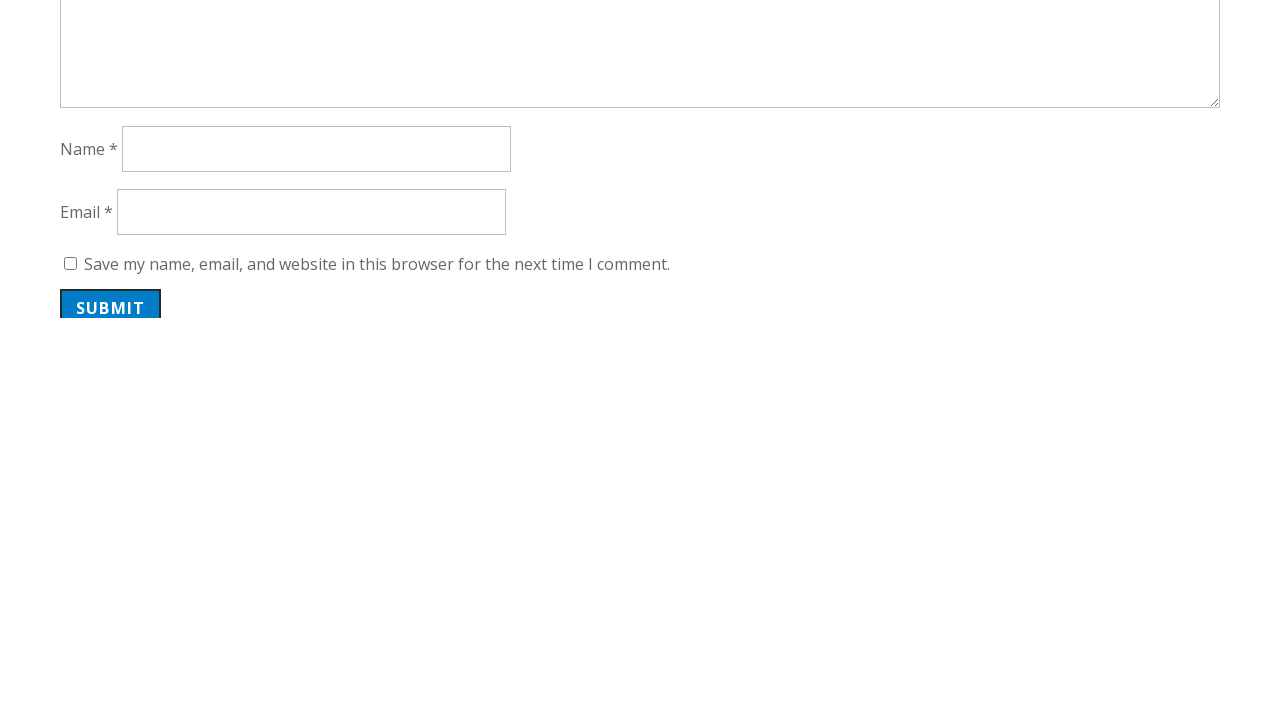

Verified reviews section is displayed on product detail page
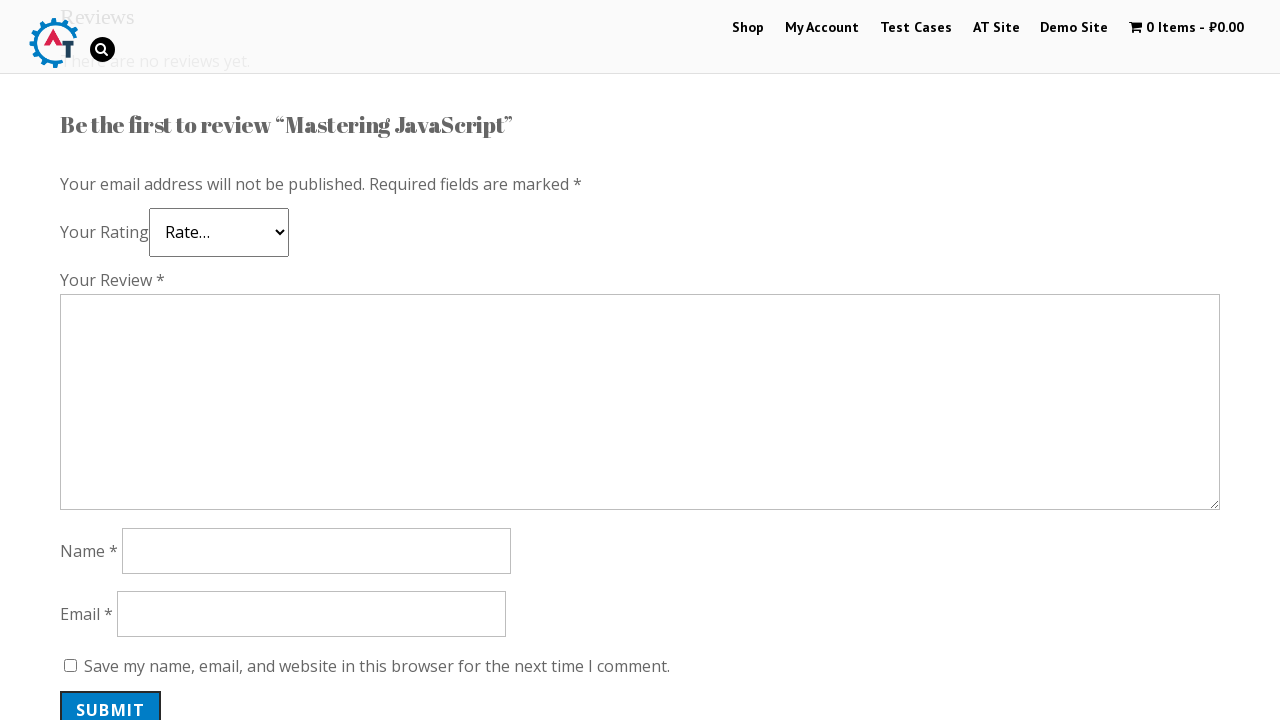

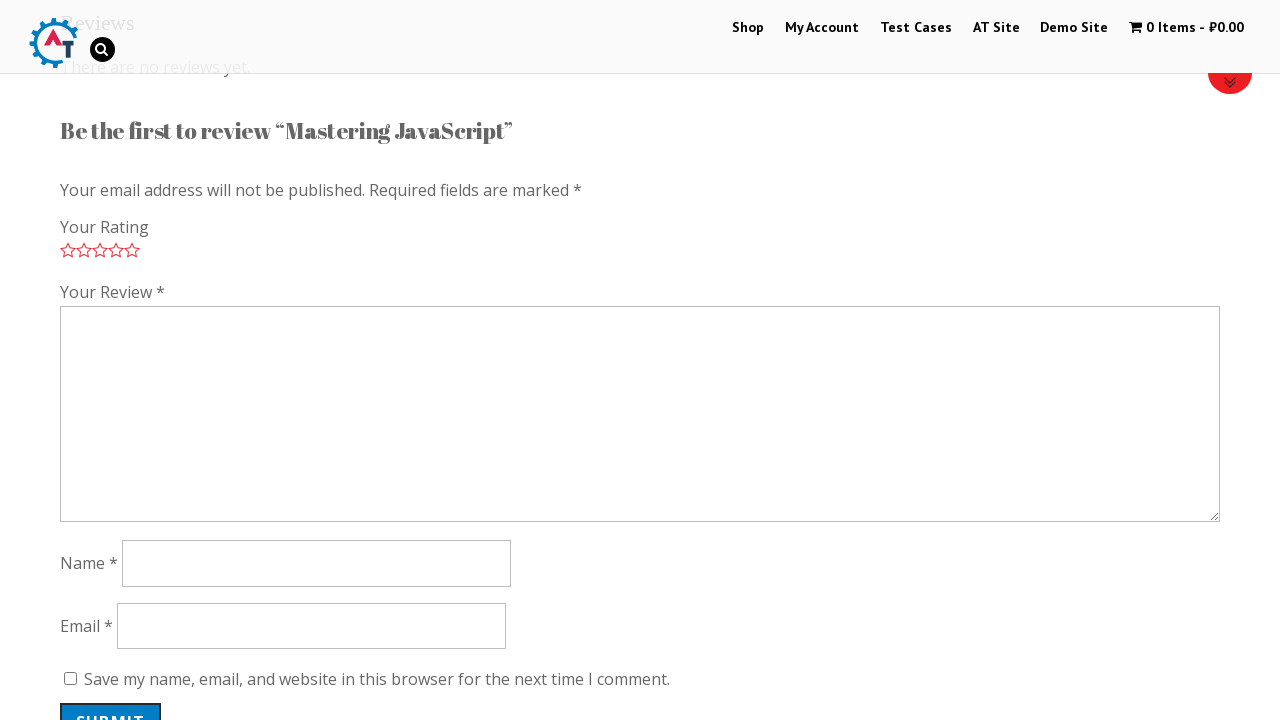